Tests clicking the simple link to navigate to homepage

Starting URL: https://demoqa.com/links

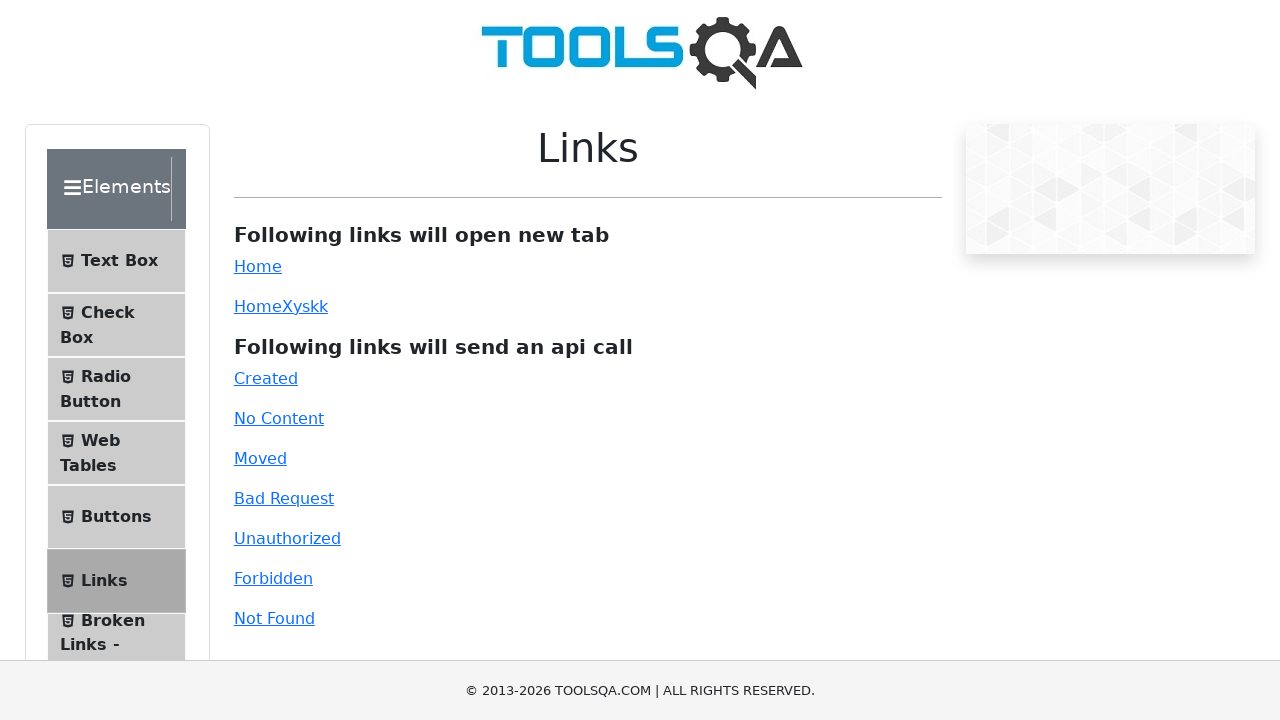

Clicked the simple link, which opens in a new tab at (258, 266) on #simpleLink
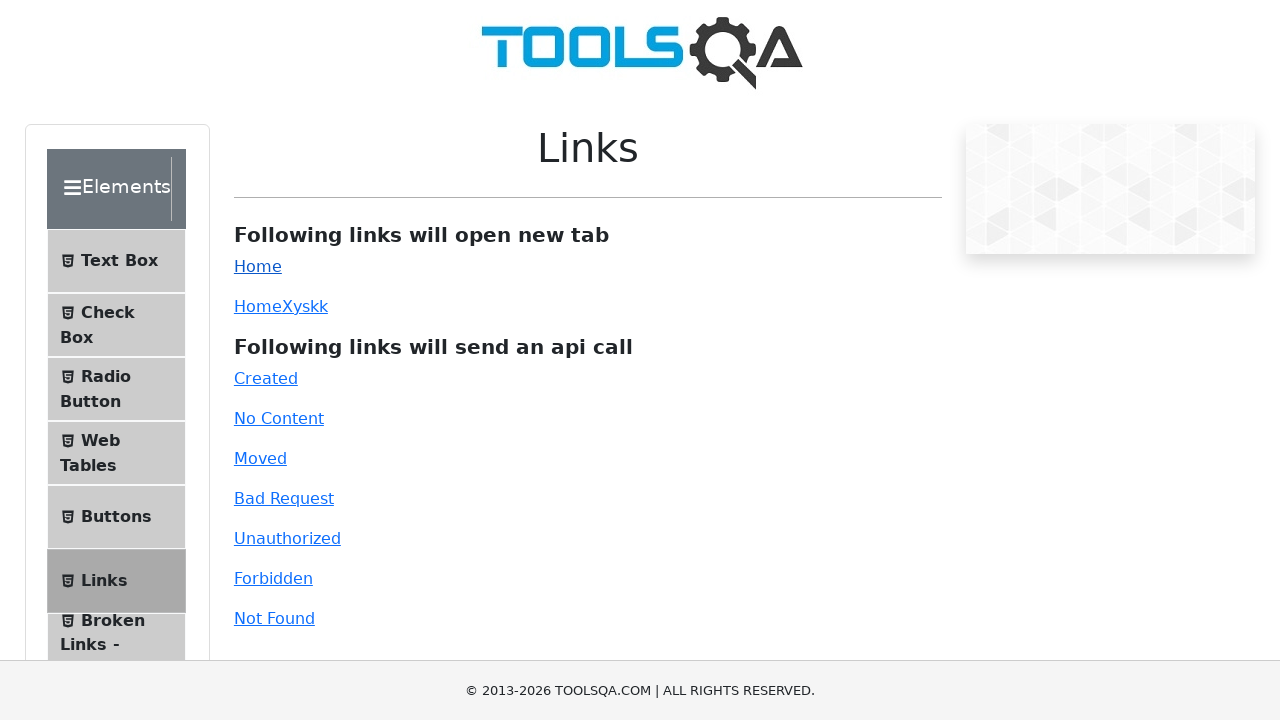

Captured new page object from tab opened by simple link
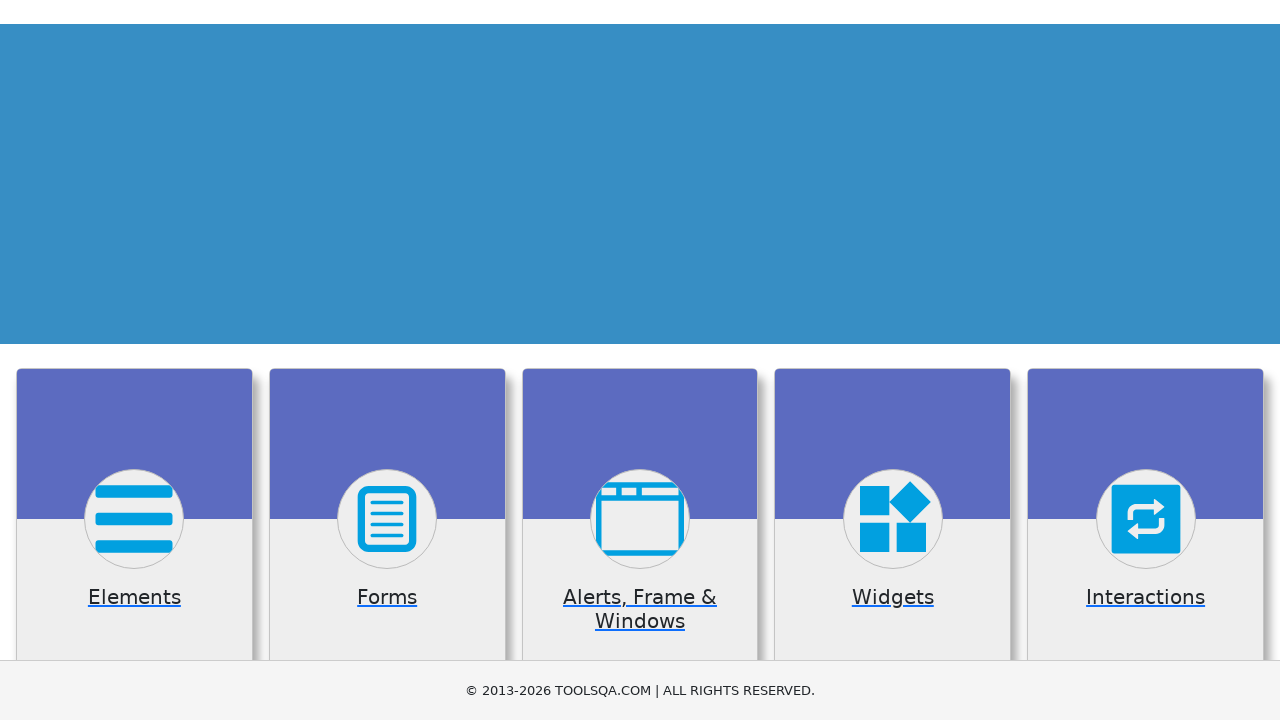

New page loaded completely
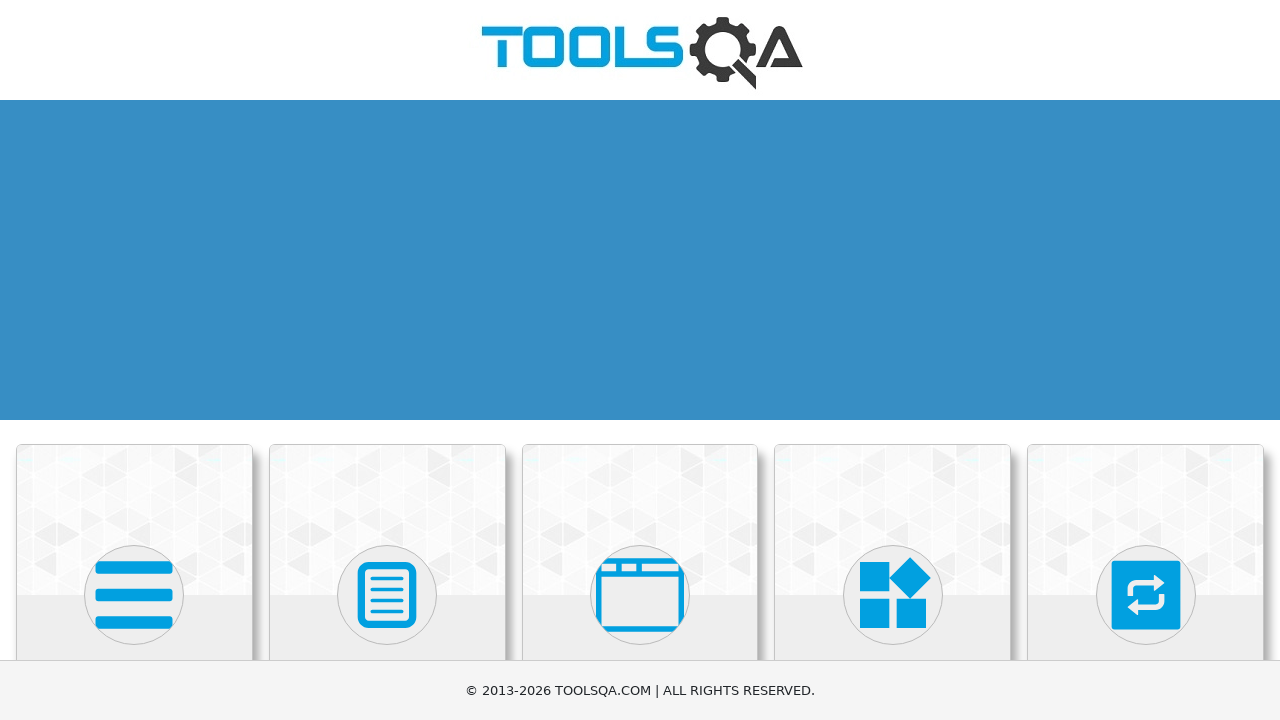

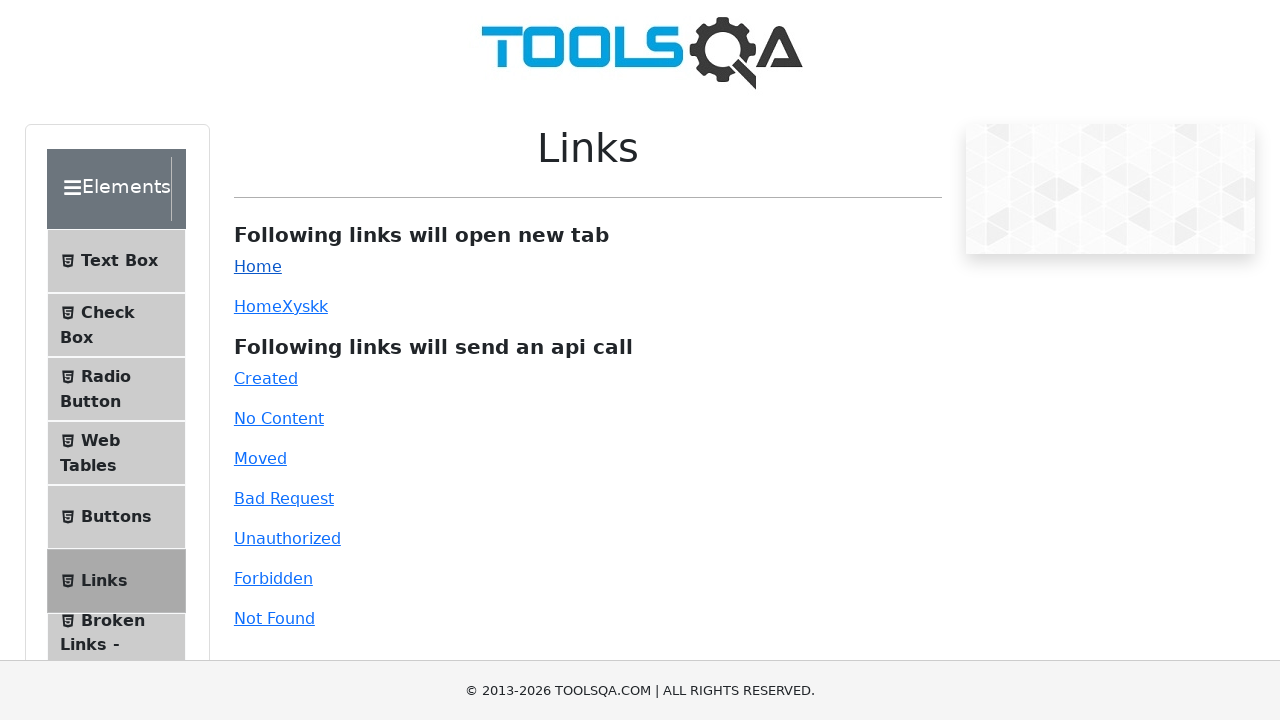